Navigates to Oracle Java documentation, clicks on Cloud link in sidebar, and verifies the expected heading is displayed.

Starting URL: https://docs.oracle.com/en/java

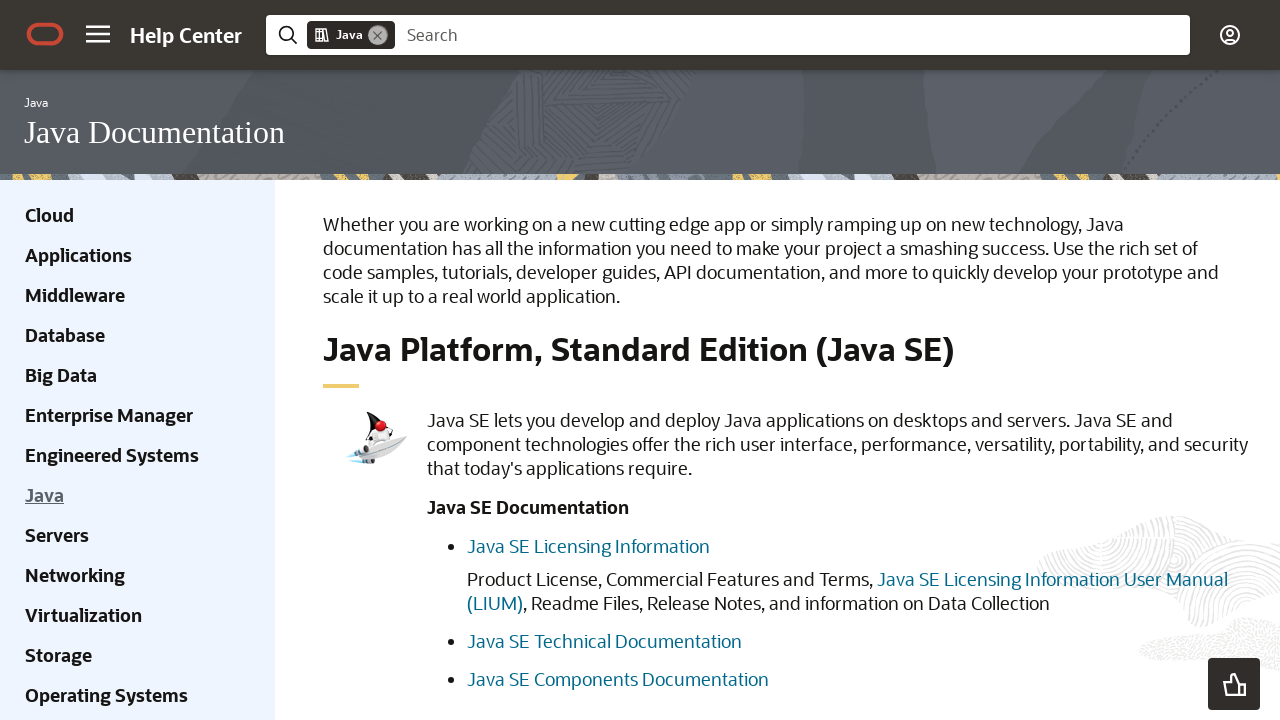

Navigated to Oracle Java documentation homepage
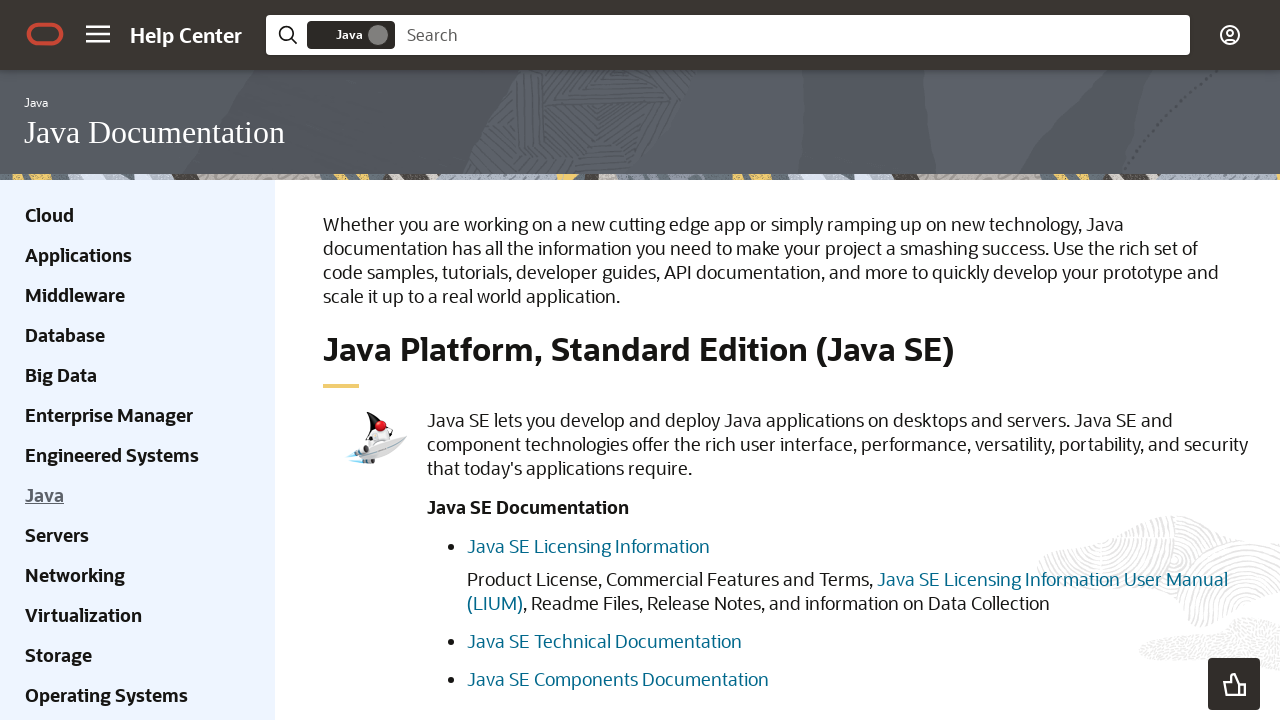

Clicked on Cloud link in sidebar at (50, 215) on xpath=//div[@class='ohc-sidebar hidden-xs']//a[contains(text(), 'Cloud')]
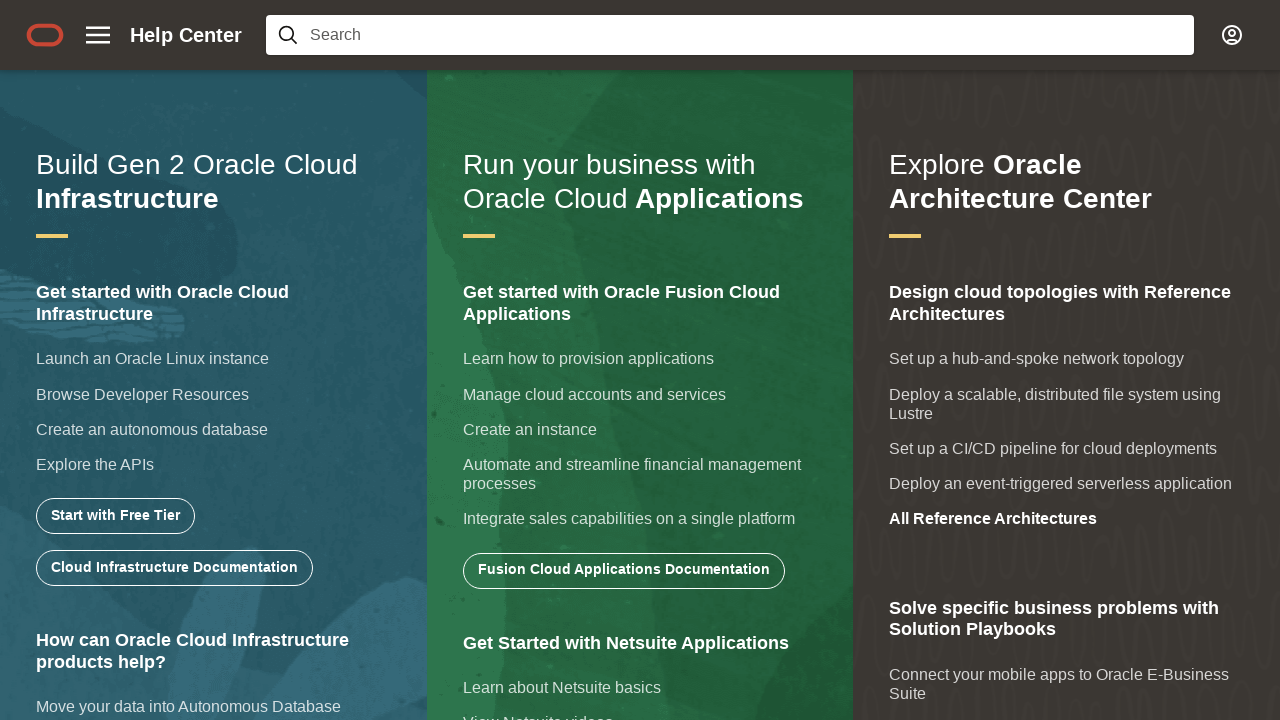

Waited for heading 'How can Oracle Cloud Infrastructure products help?' to appear
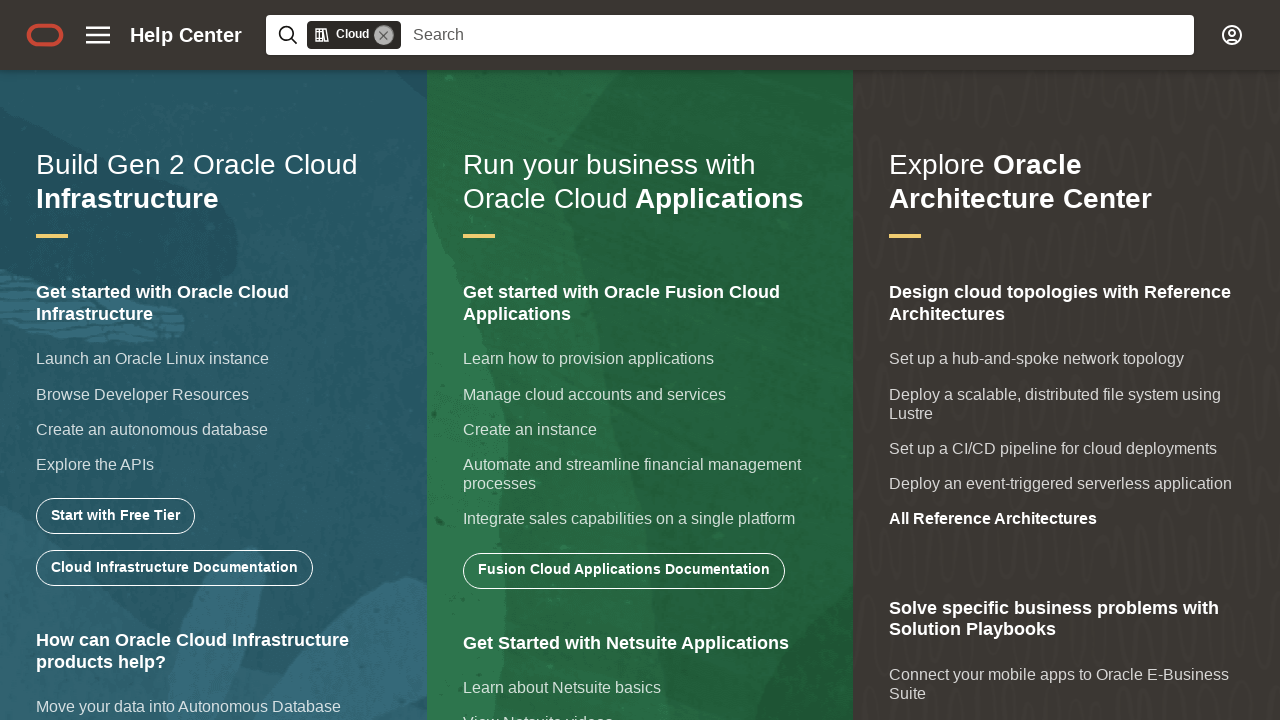

Verified expected heading text is displayed
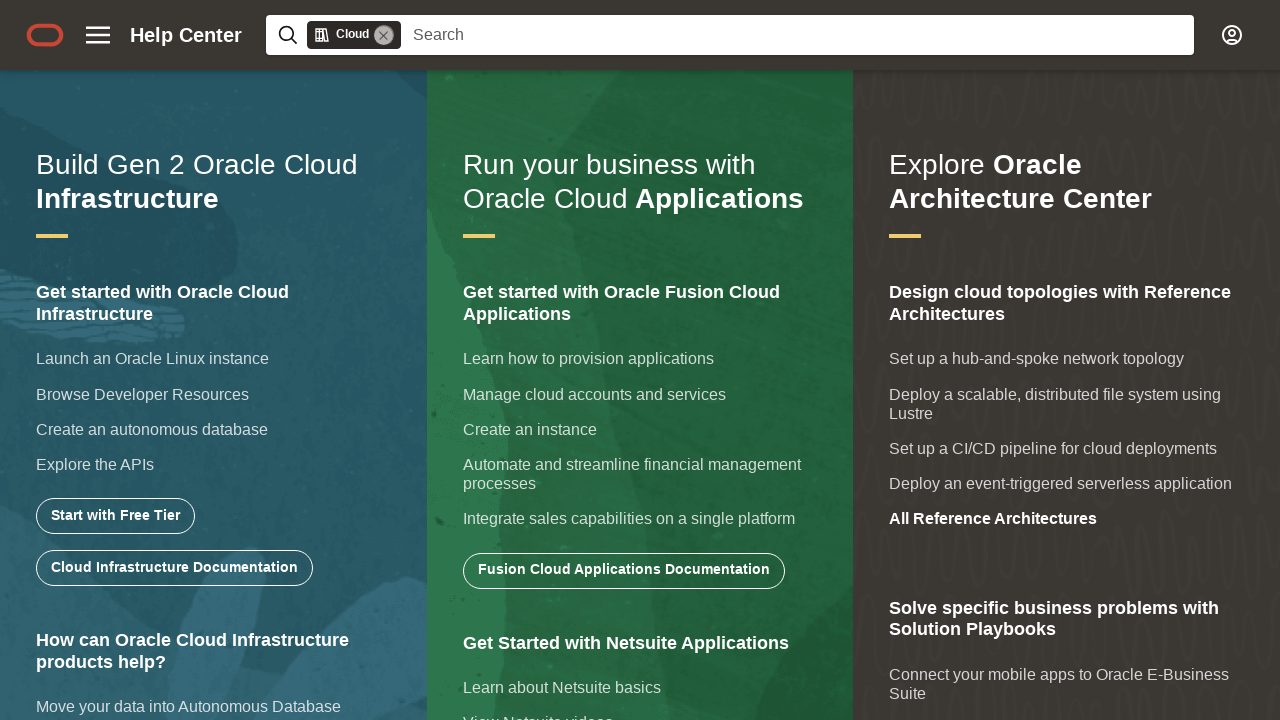

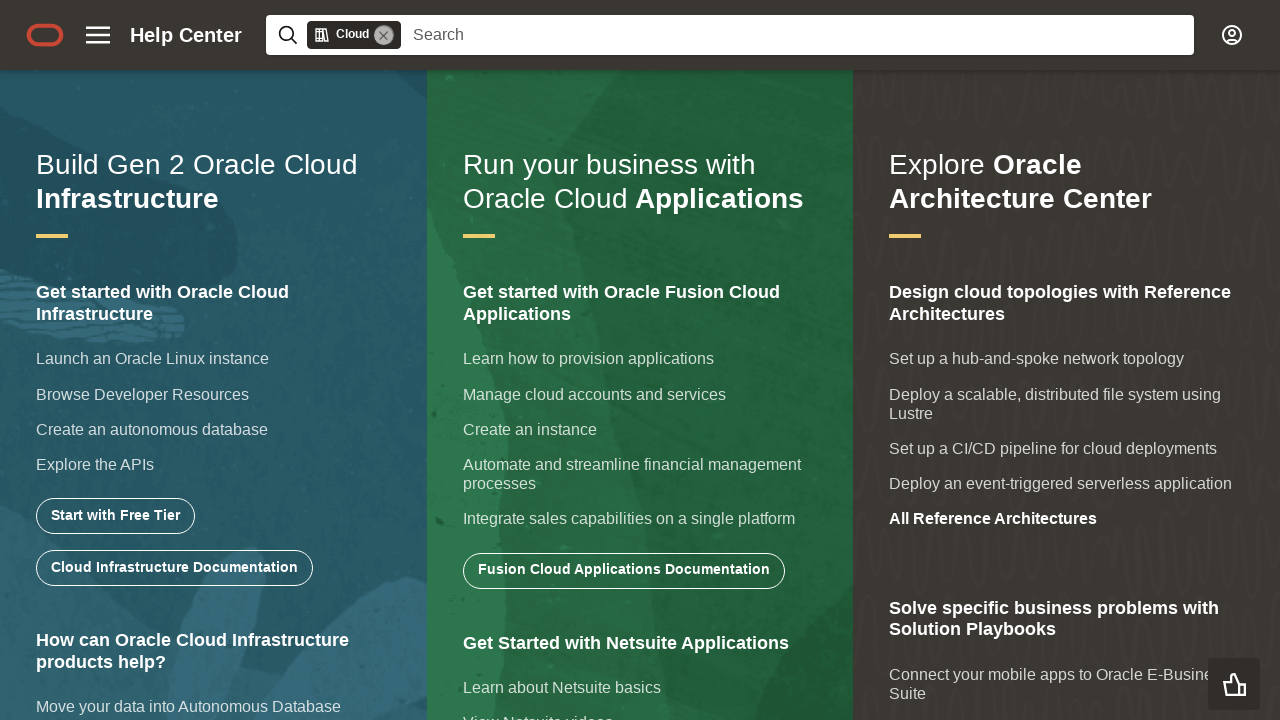